Tests the browser information toggle functionality by clicking the show browser info button, then the hide browser info button, and verifying the browser info element visibility.

Starting URL: https://practice.expandtesting.com/my-browser

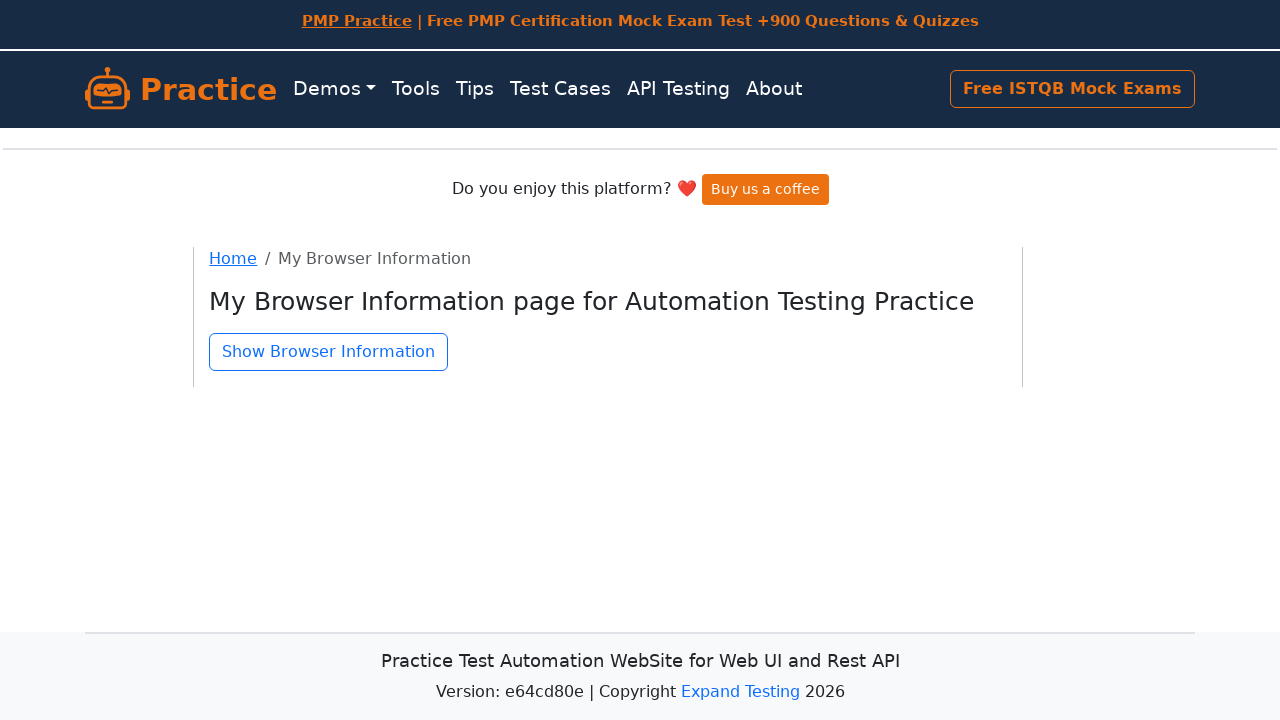

Clicked 'Show Browser Information' button at (329, 352) on text="Show Browser Information"
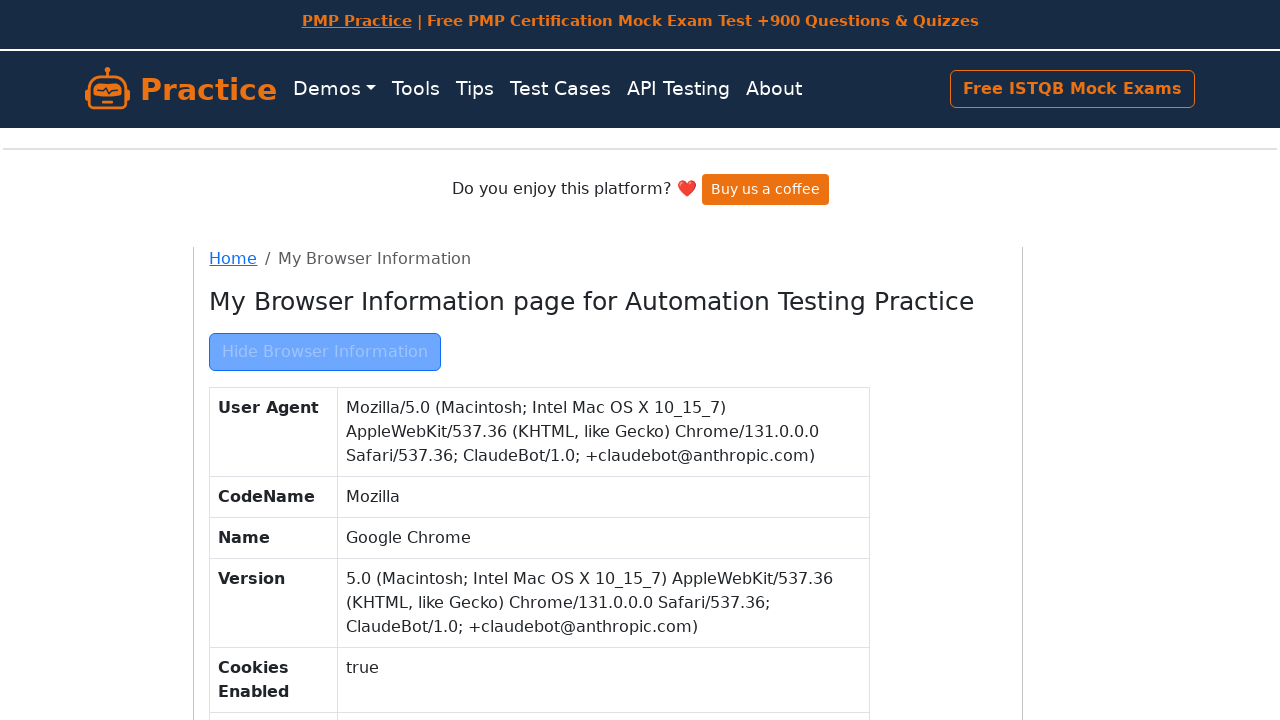

Browser information element became visible
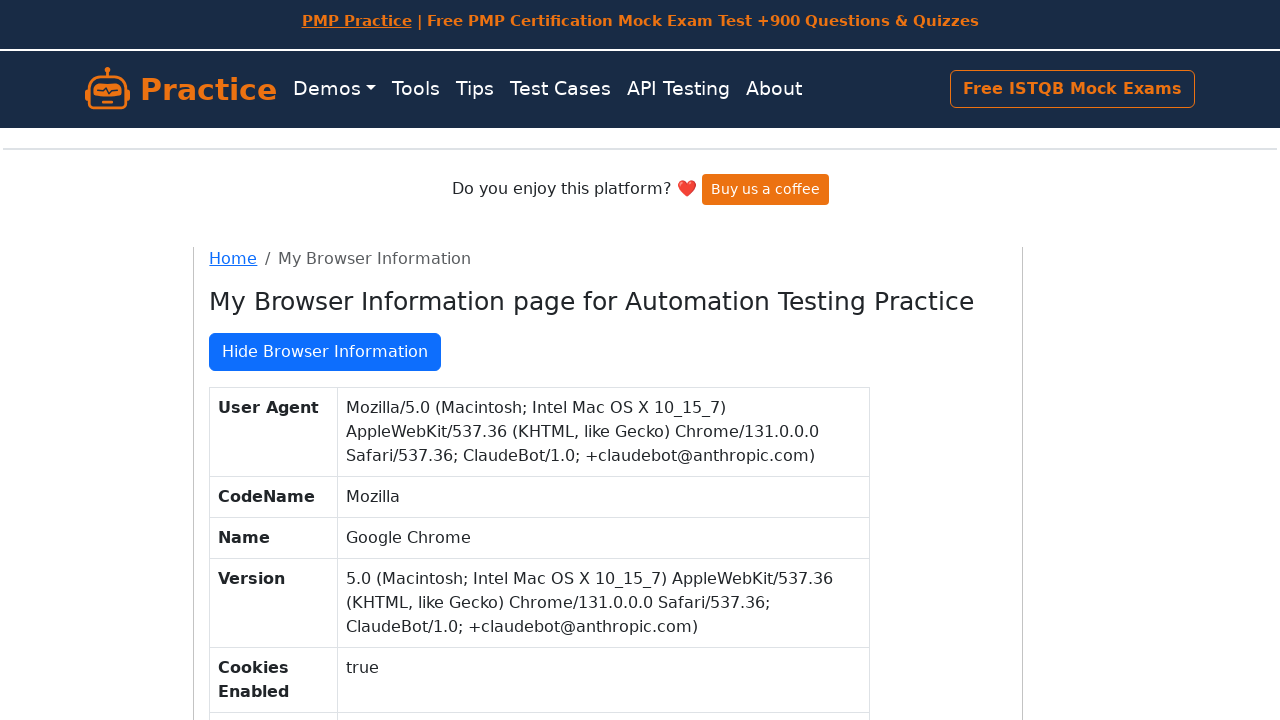

Clicked 'Hide Browser Information' button at (325, 352) on text="Hide Browser Information"
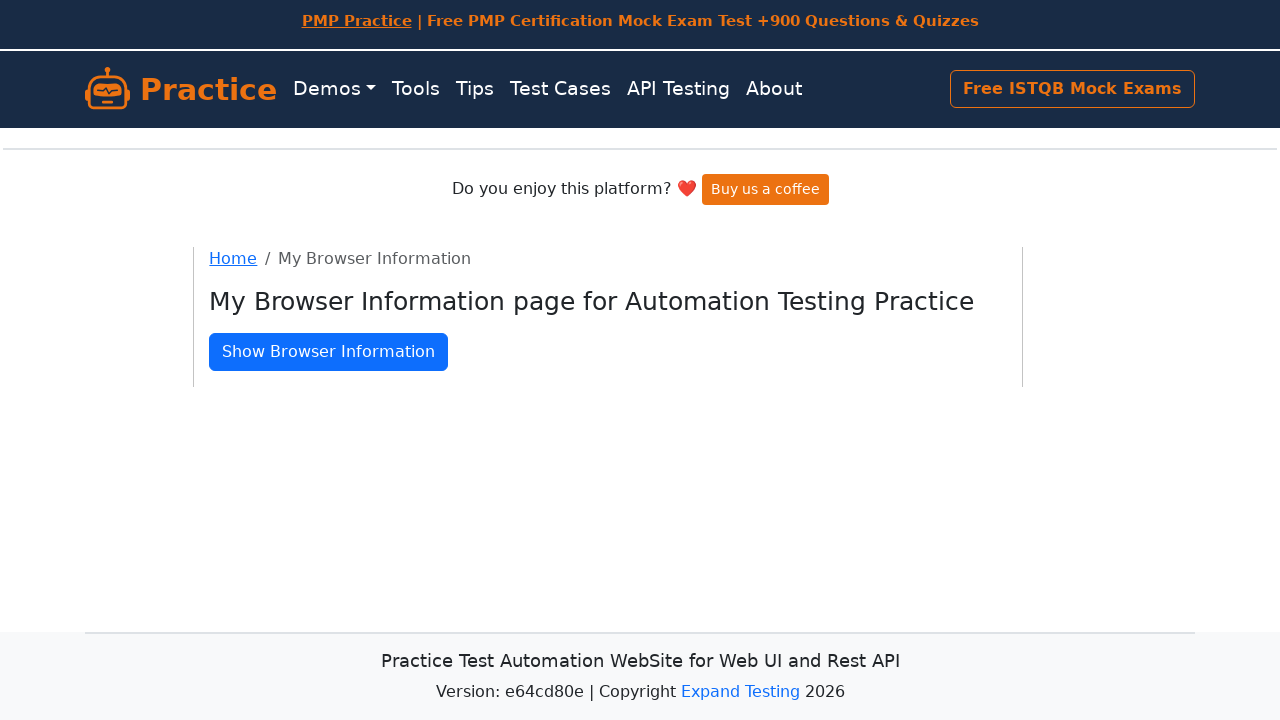

Browser information element is now hidden
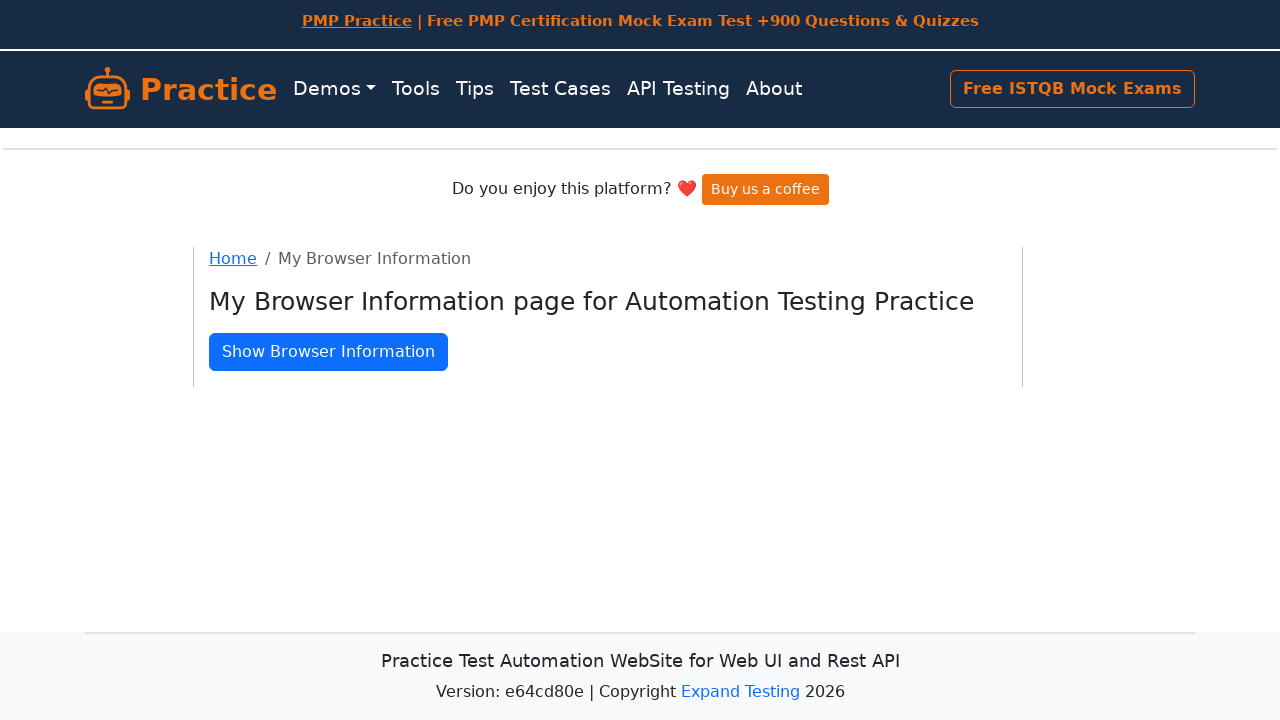

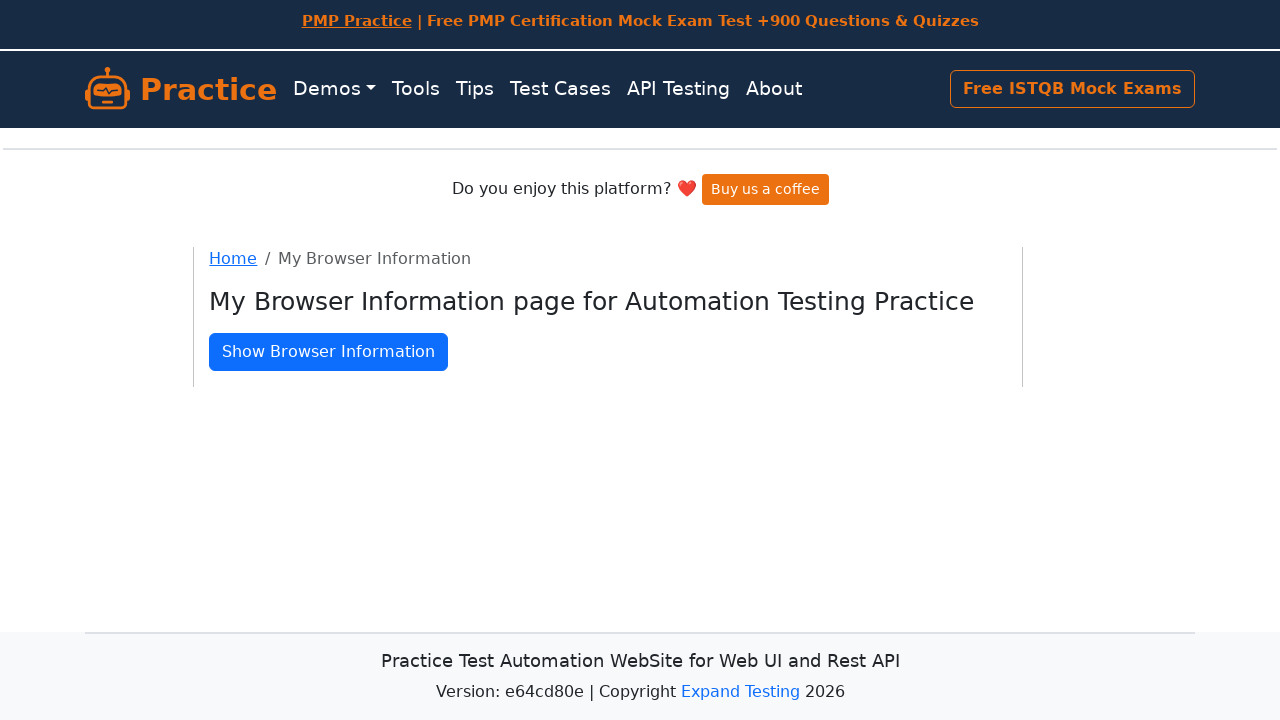